Tests button click behavior by clicking a button and verifying its background color changes

Starting URL: http://www.uitestingplayground.com/click

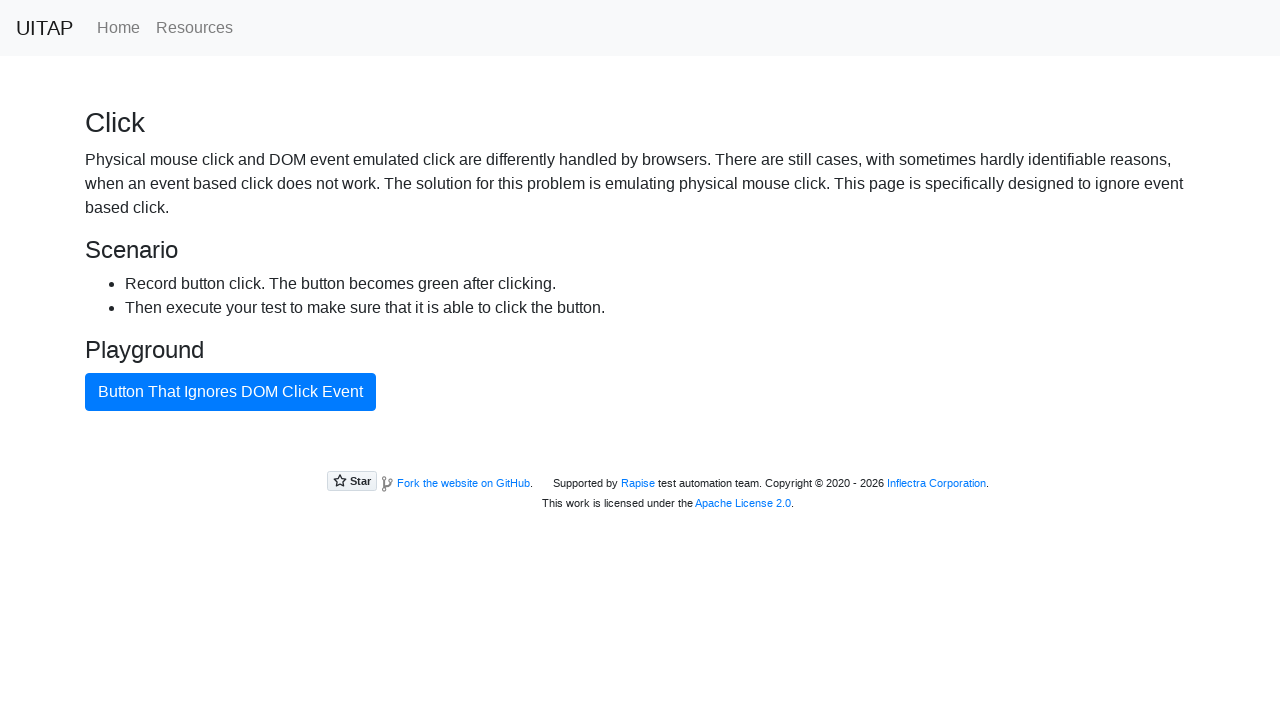

Clicked the bad button at (230, 392) on #badButton
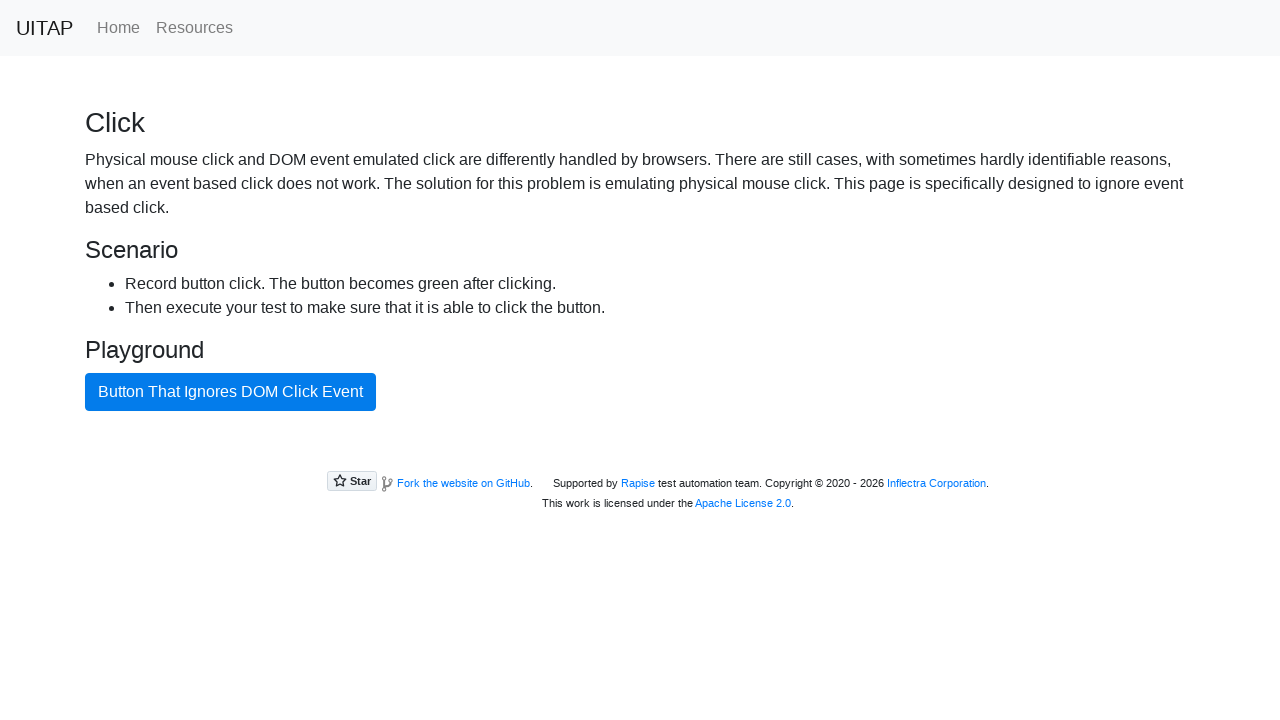

Located the bad button element
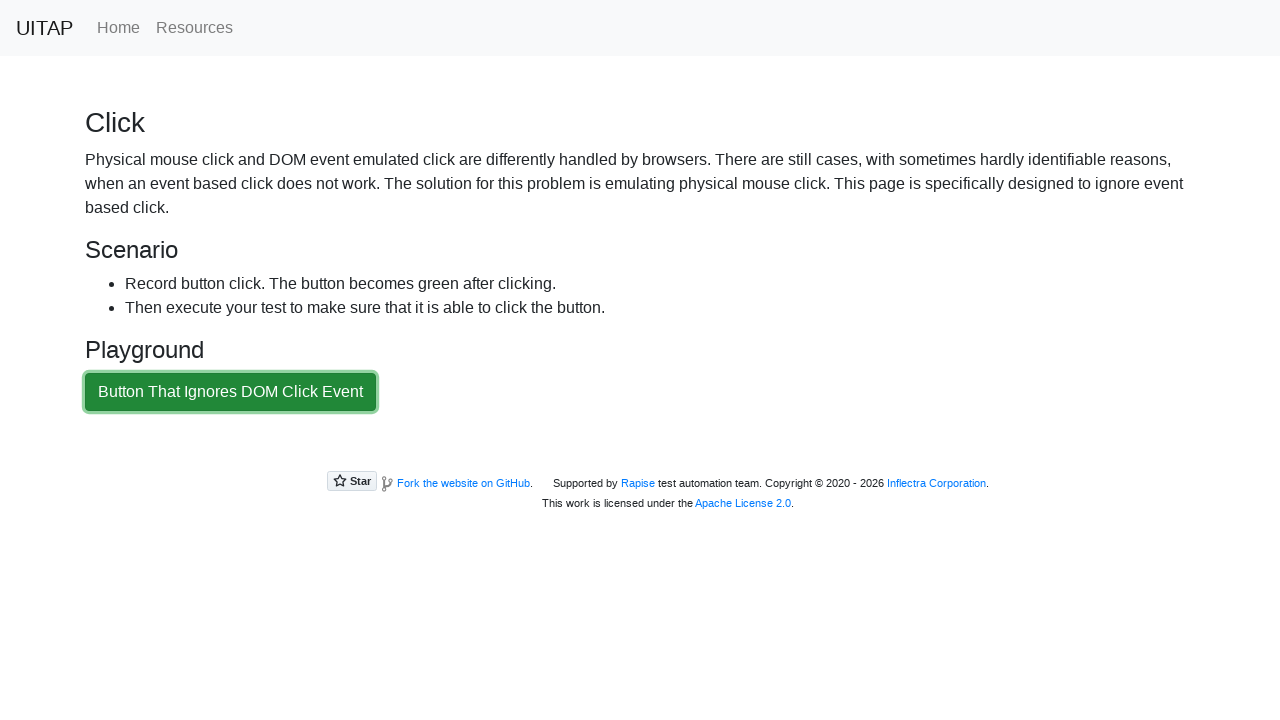

Retrieved button background color: rgb(33, 136, 56)
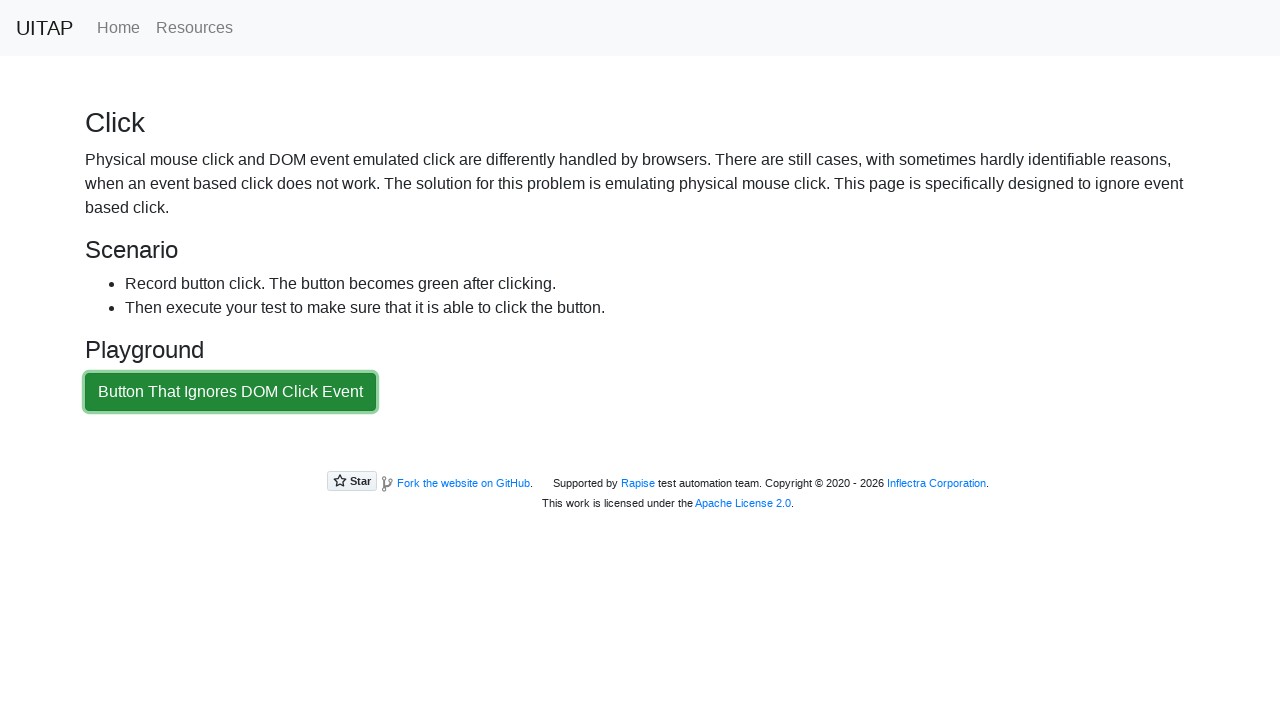

Verified button background color changed from original blue
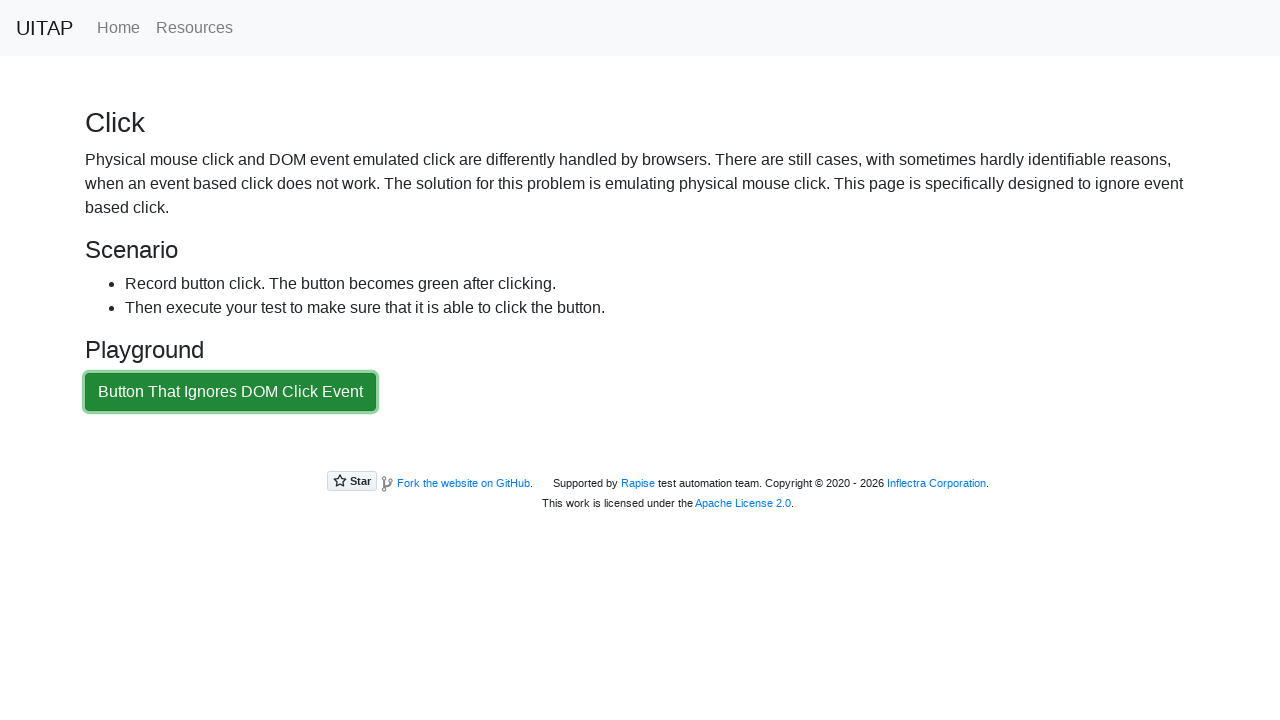

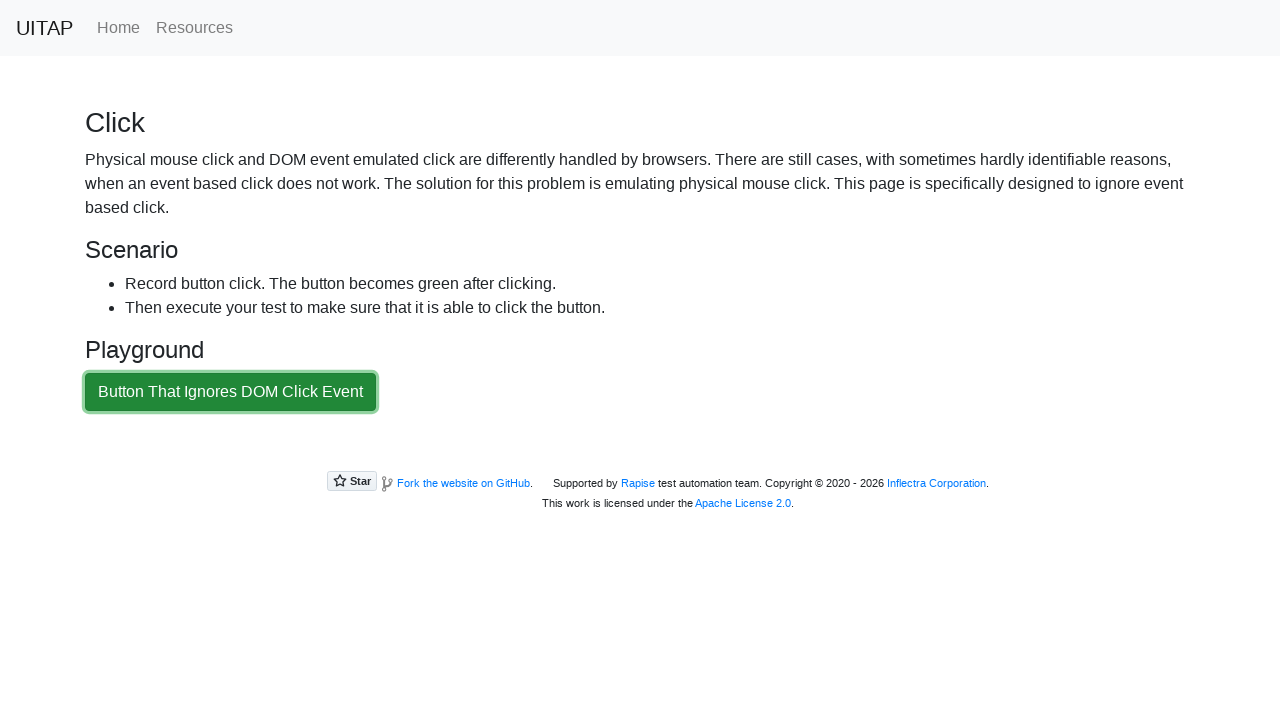